Tests registration form by filling all required input fields and verifying the success message

Starting URL: http://suninjuly.github.io/registration1.html

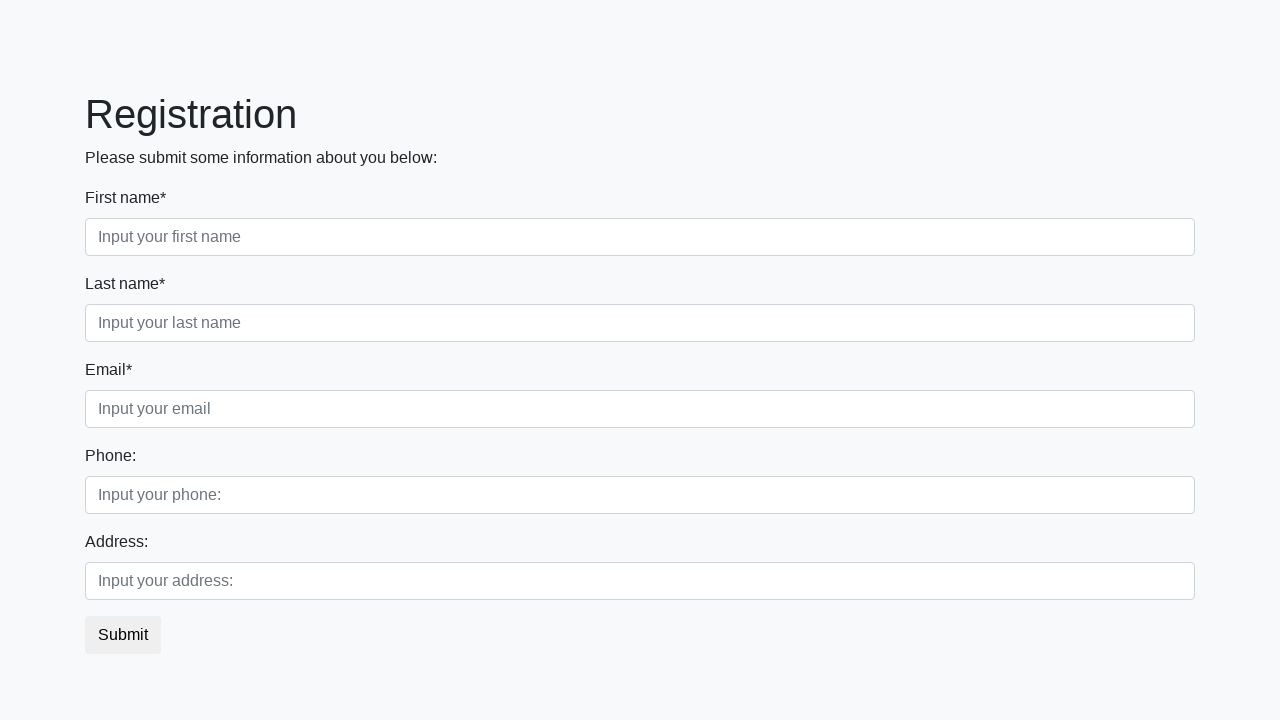

Located all required input fields on registration form
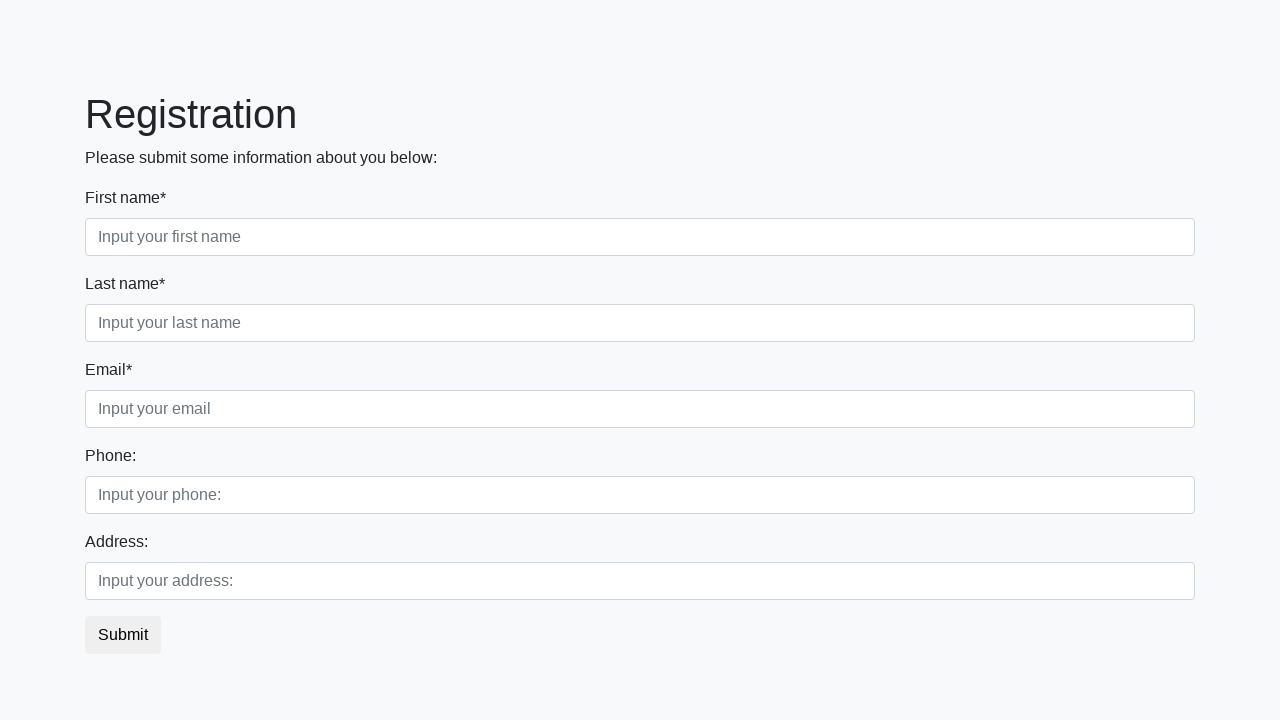

Filled required input field 1 with 'Test Response' on input[required] >> nth=0
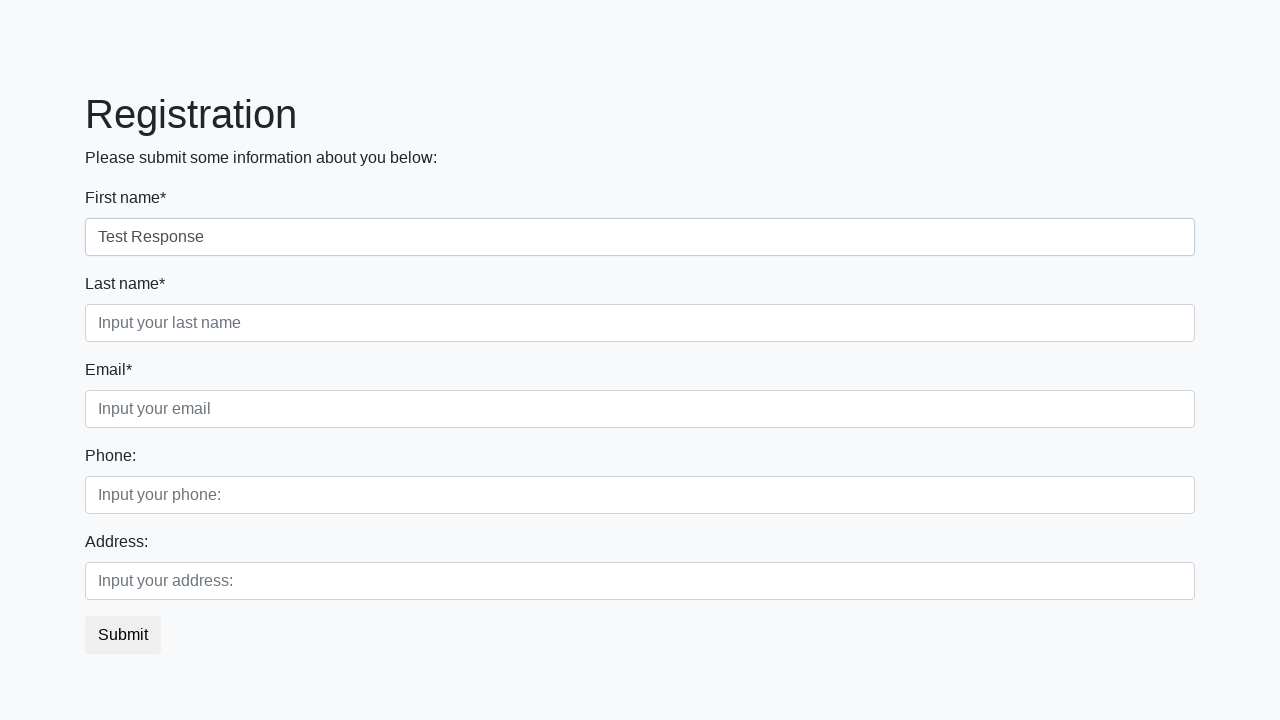

Filled required input field 2 with 'Test Response' on input[required] >> nth=1
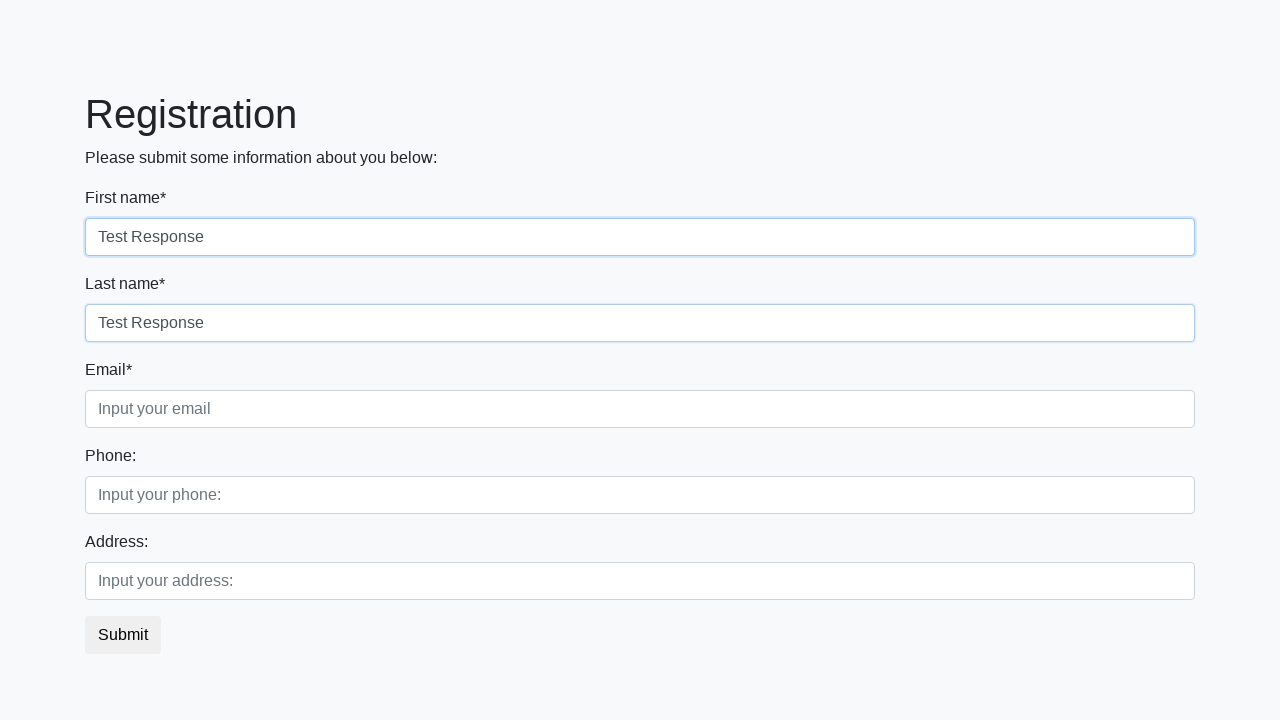

Filled required input field 3 with 'Test Response' on input[required] >> nth=2
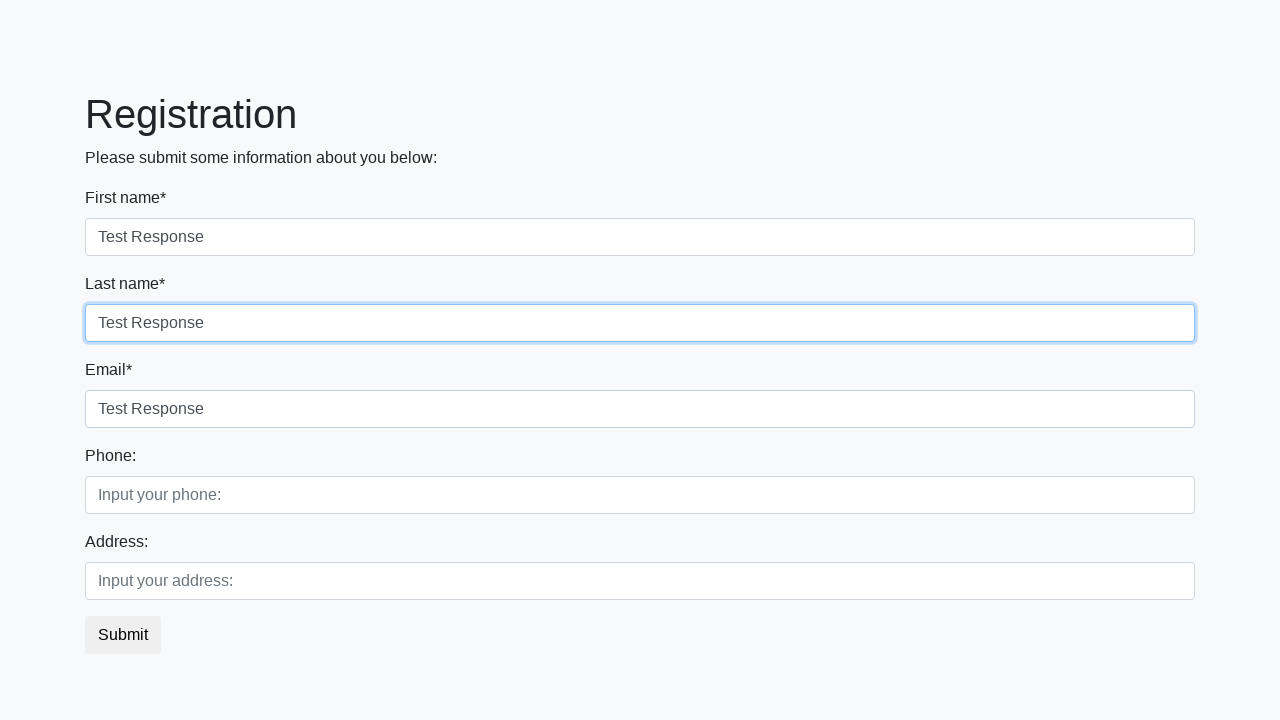

Clicked submit button to register at (123, 635) on button.btn
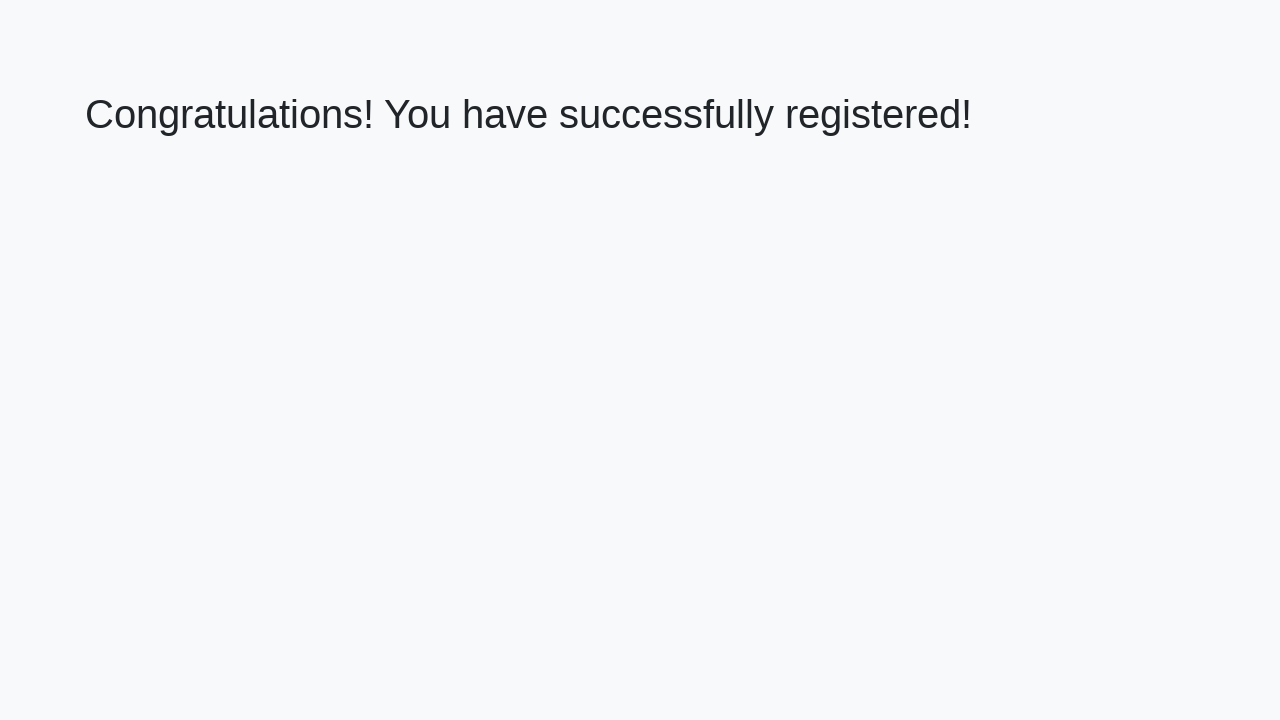

Success message appeared on page
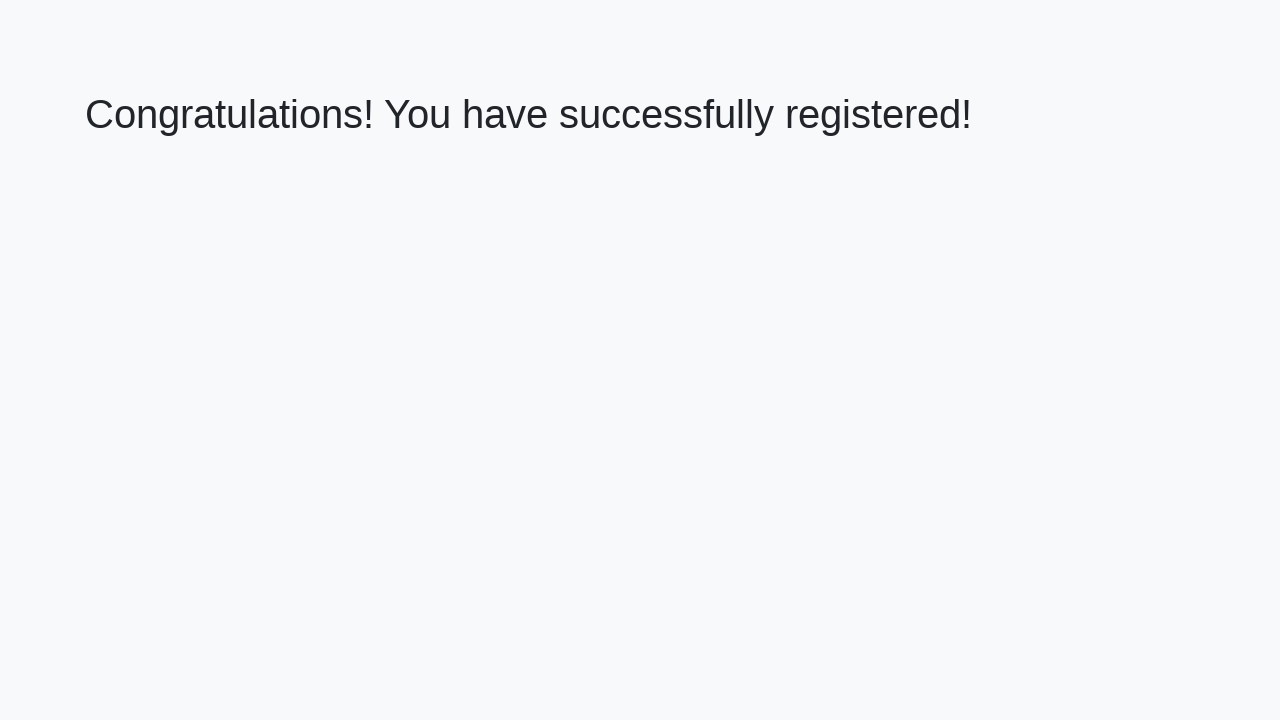

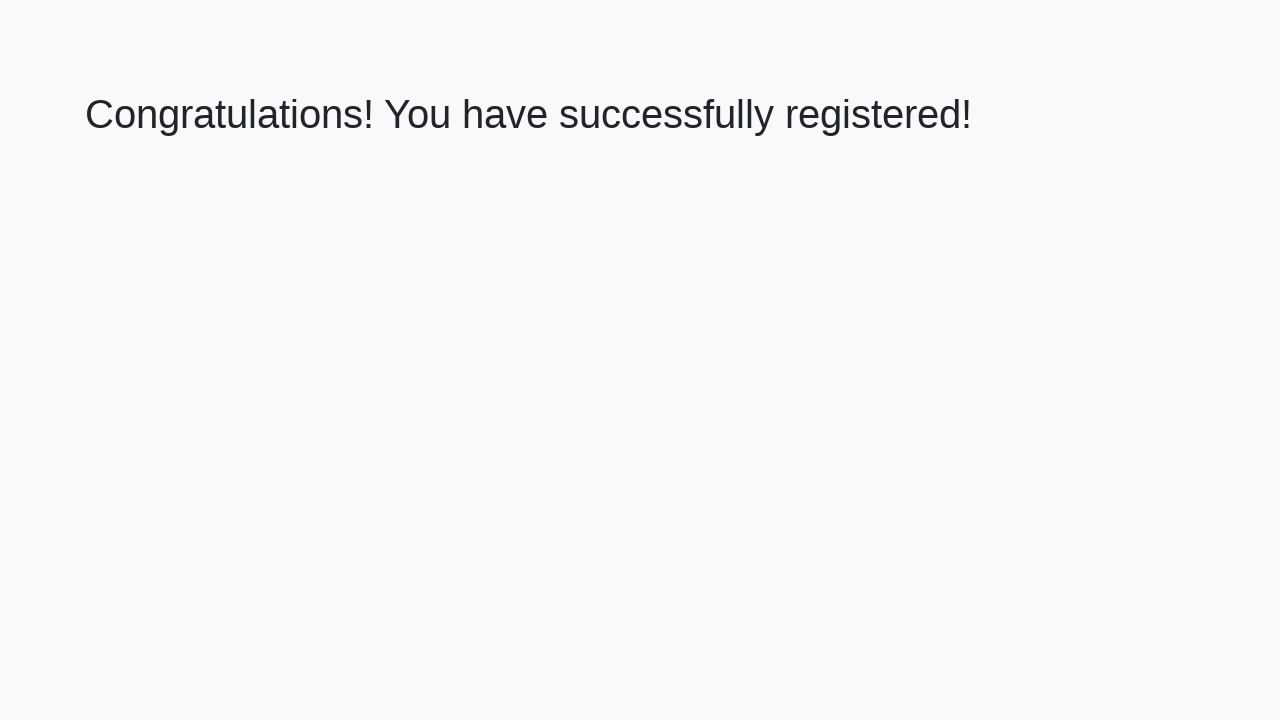